Tests that clicking the Due column header sorts the data table in ascending order (using table with class attributes)

Starting URL: http://the-internet.herokuapp.com/tables

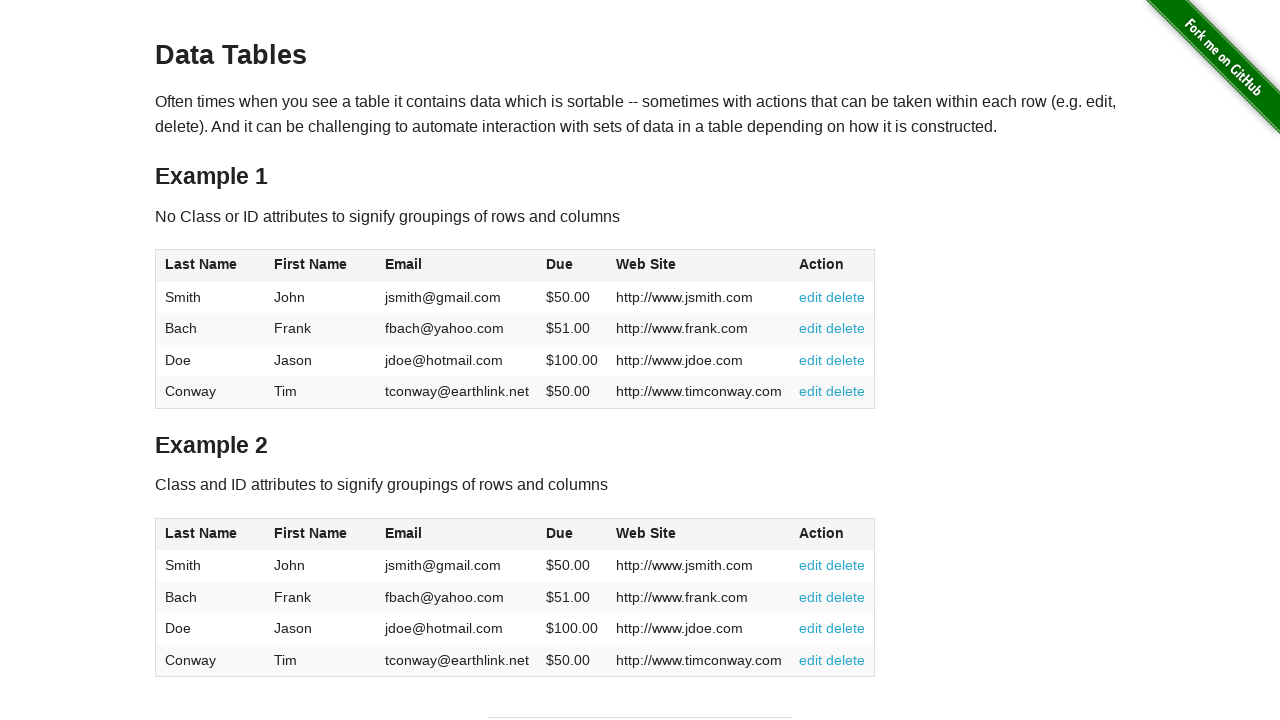

Clicked the Due column header to sort in ascending order at (560, 533) on #table2 thead .dues
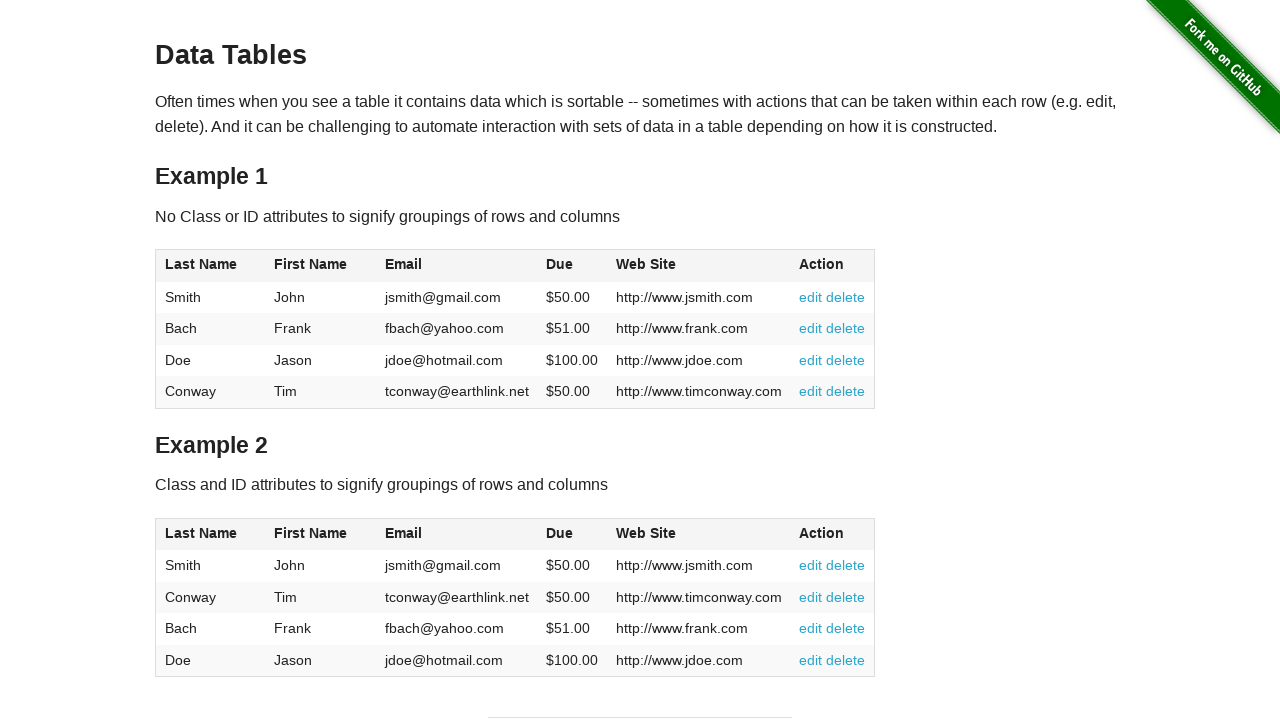

Data table sorted and Due column cells are visible
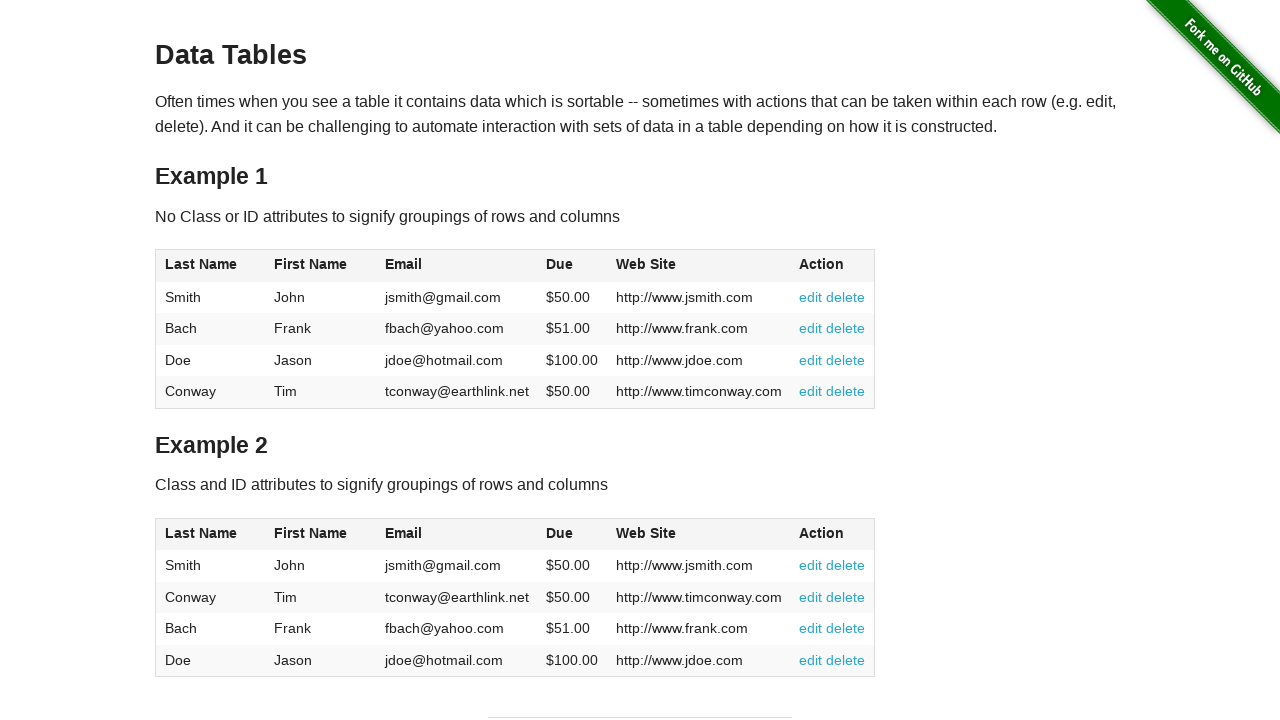

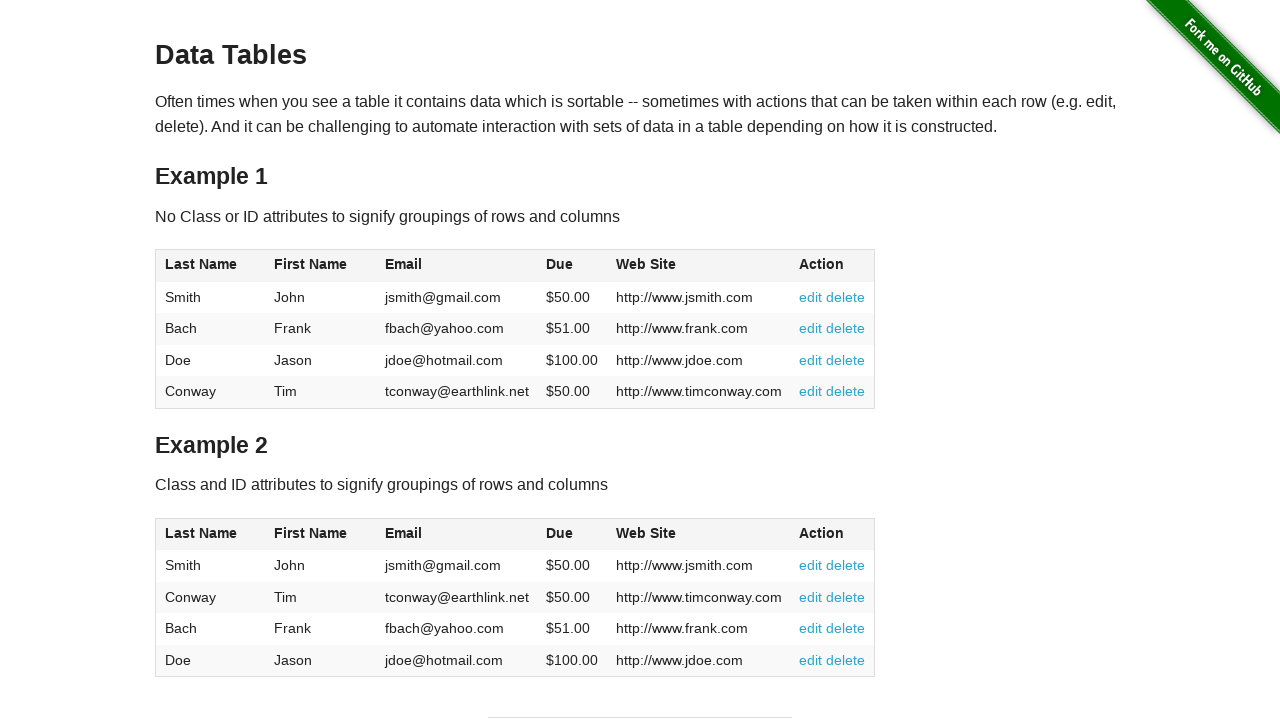